Tests window handling by opening a child window, extracting text from it, and using that text in the parent window's form field

Starting URL: https://rahulshettyacademy.com/loginpagePractise/#

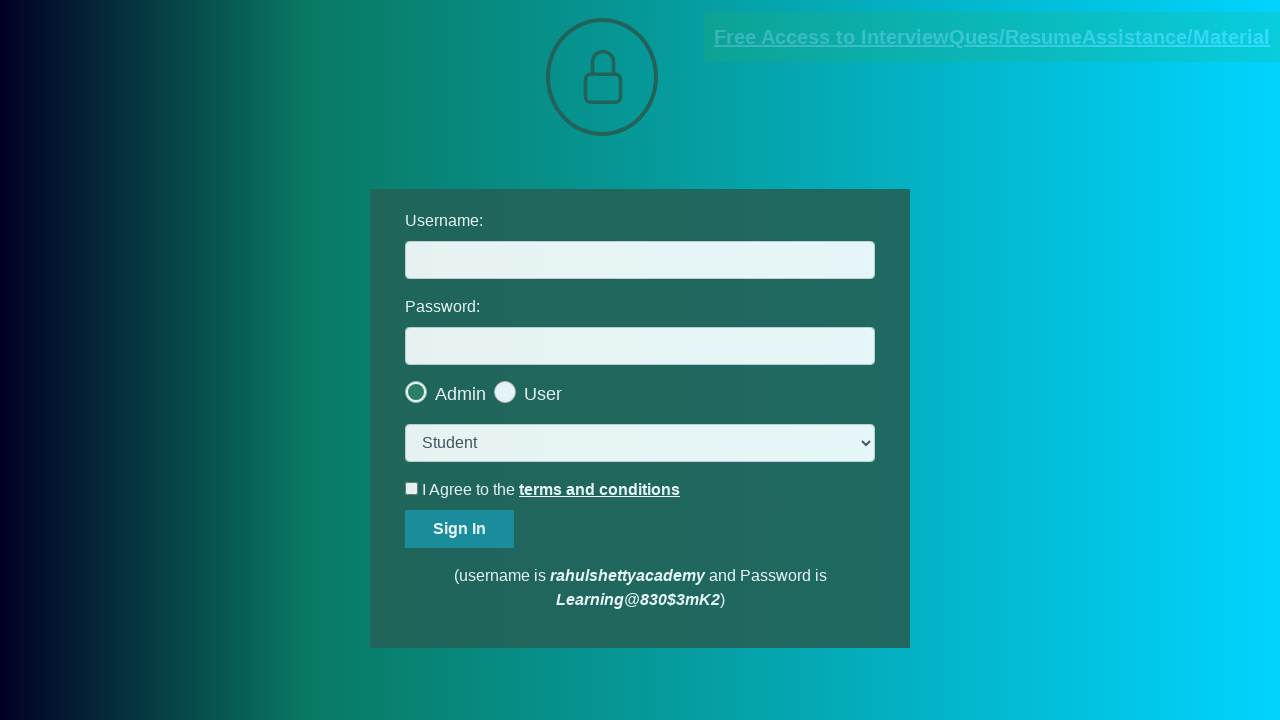

Clicked blinking text link to open child window at (992, 37) on a.blinkingText
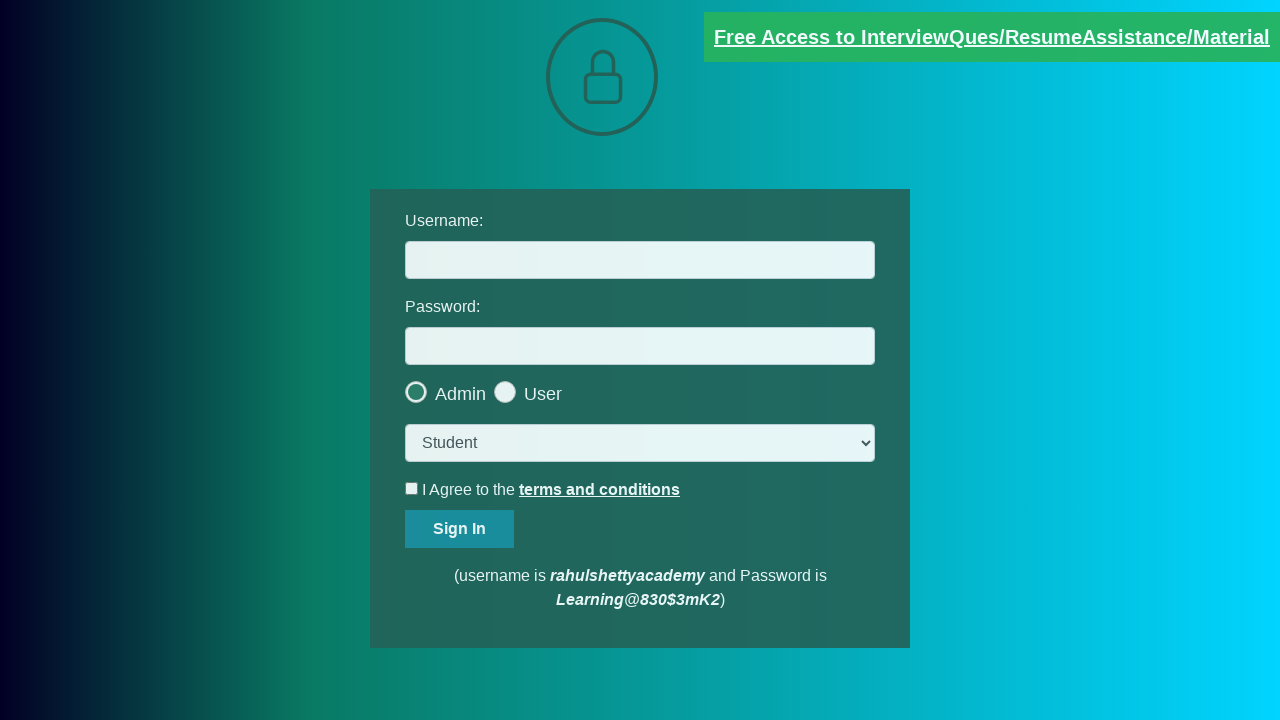

Child window opened and captured
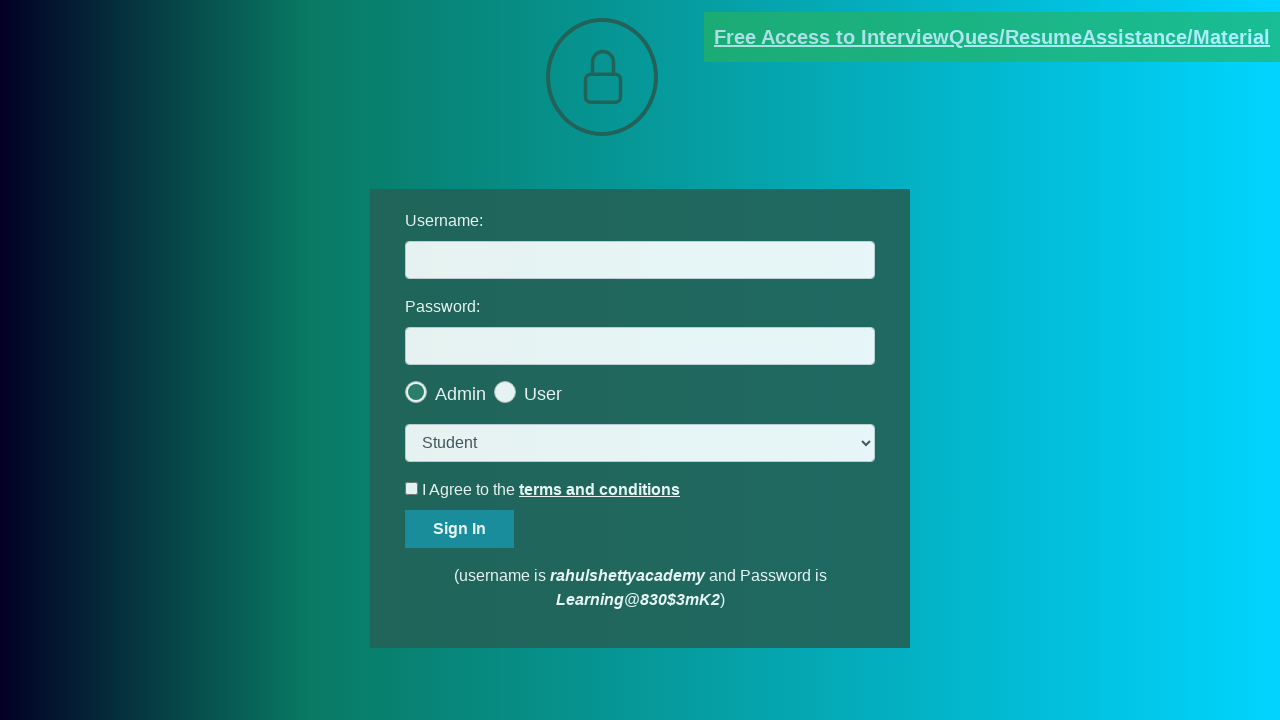

Extracted email text from child window
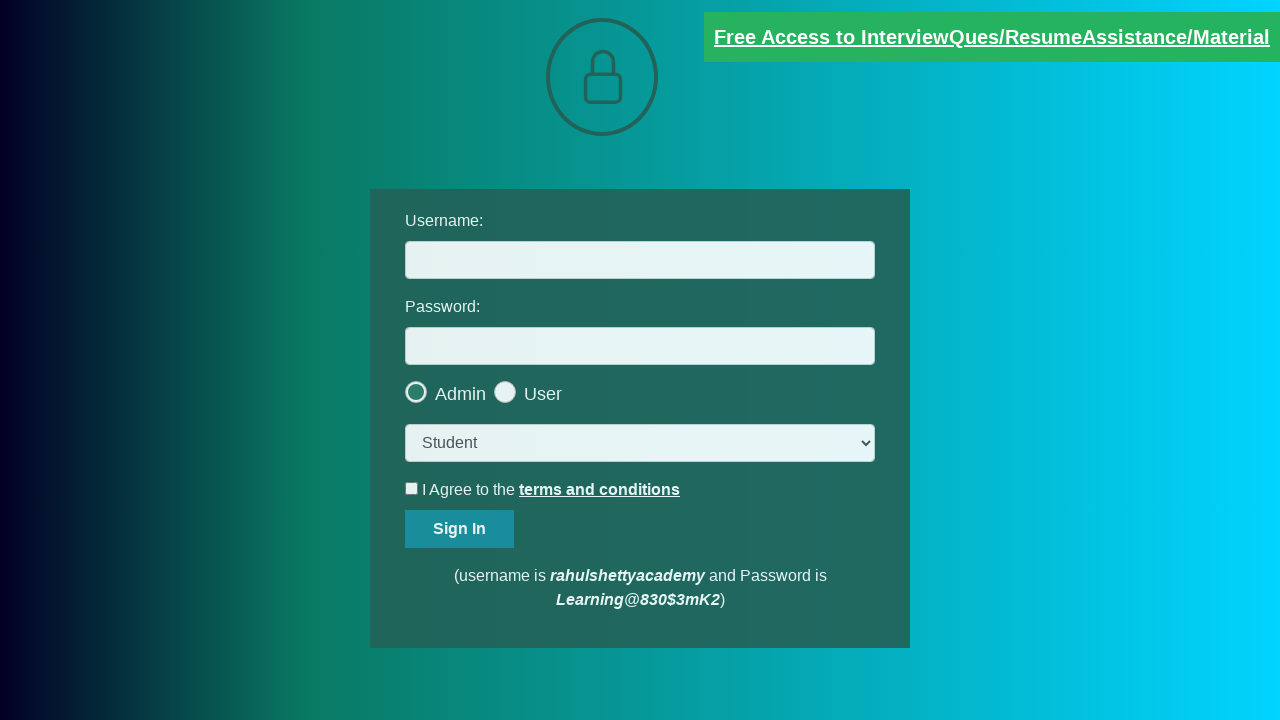

Parsed email address: mentor@rahulshettyacademy.com
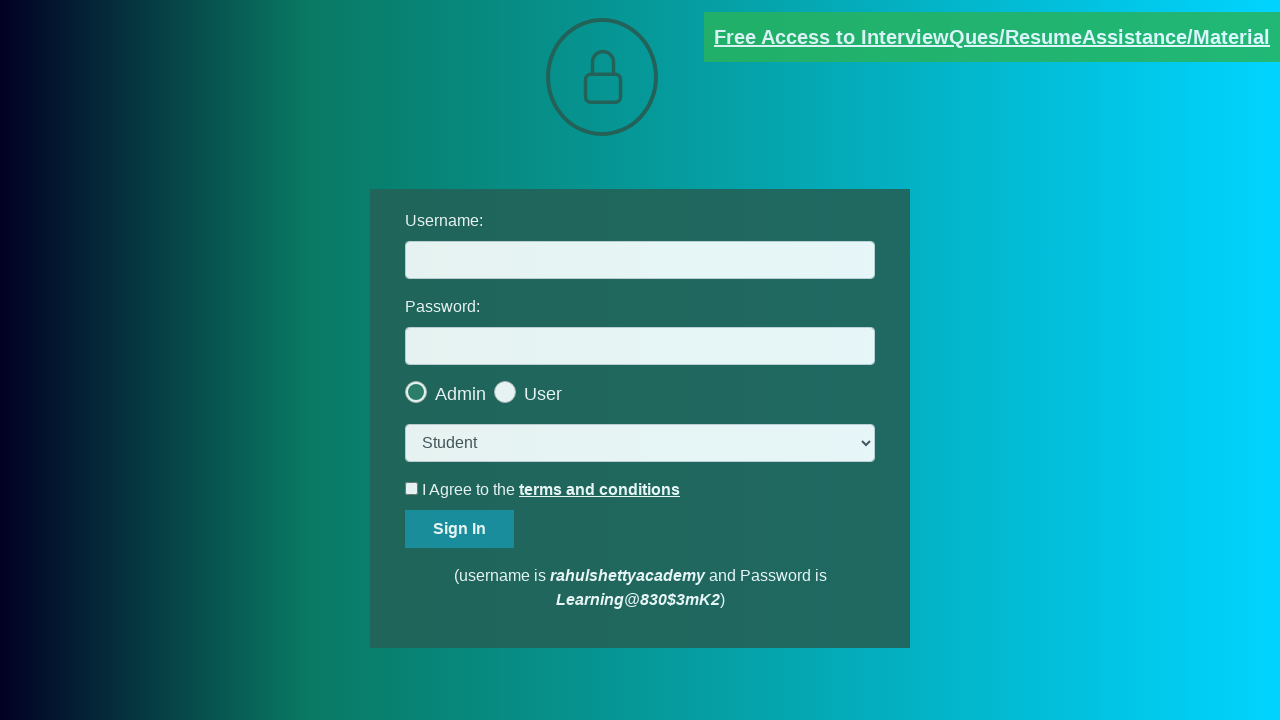

Closed child window
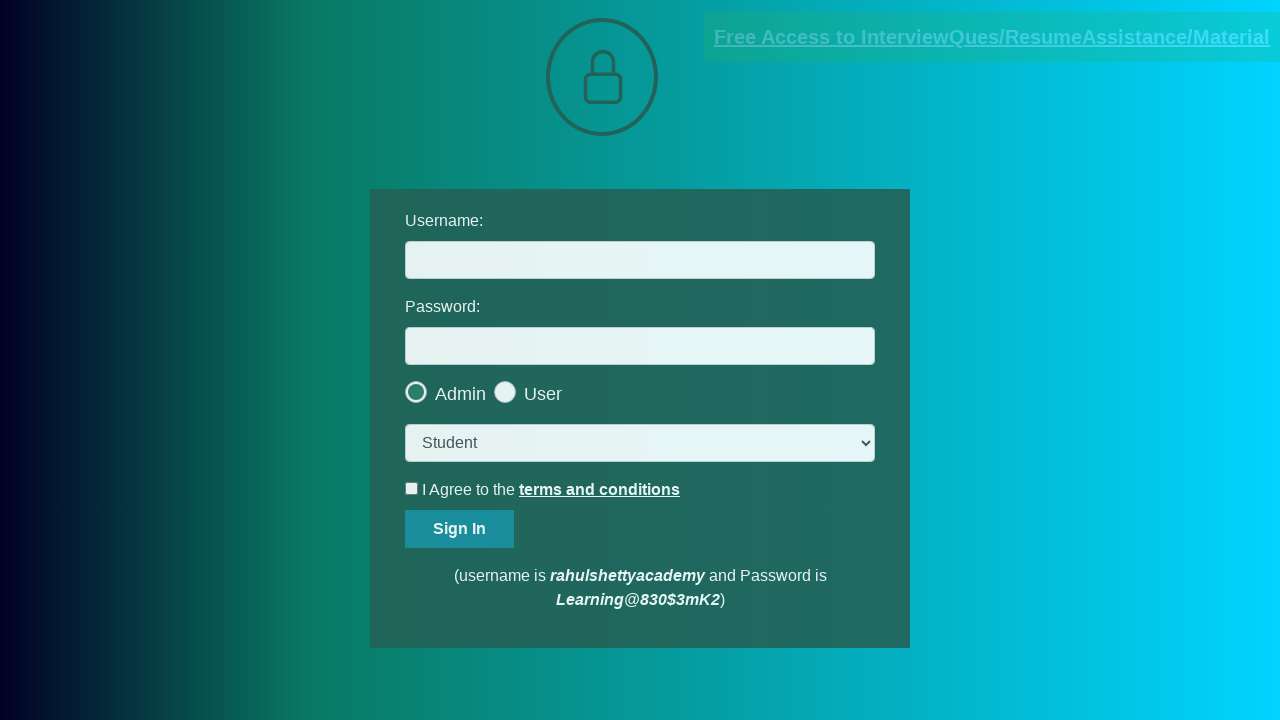

Filled username field with extracted email: mentor@rahulshettyacademy.com on #username
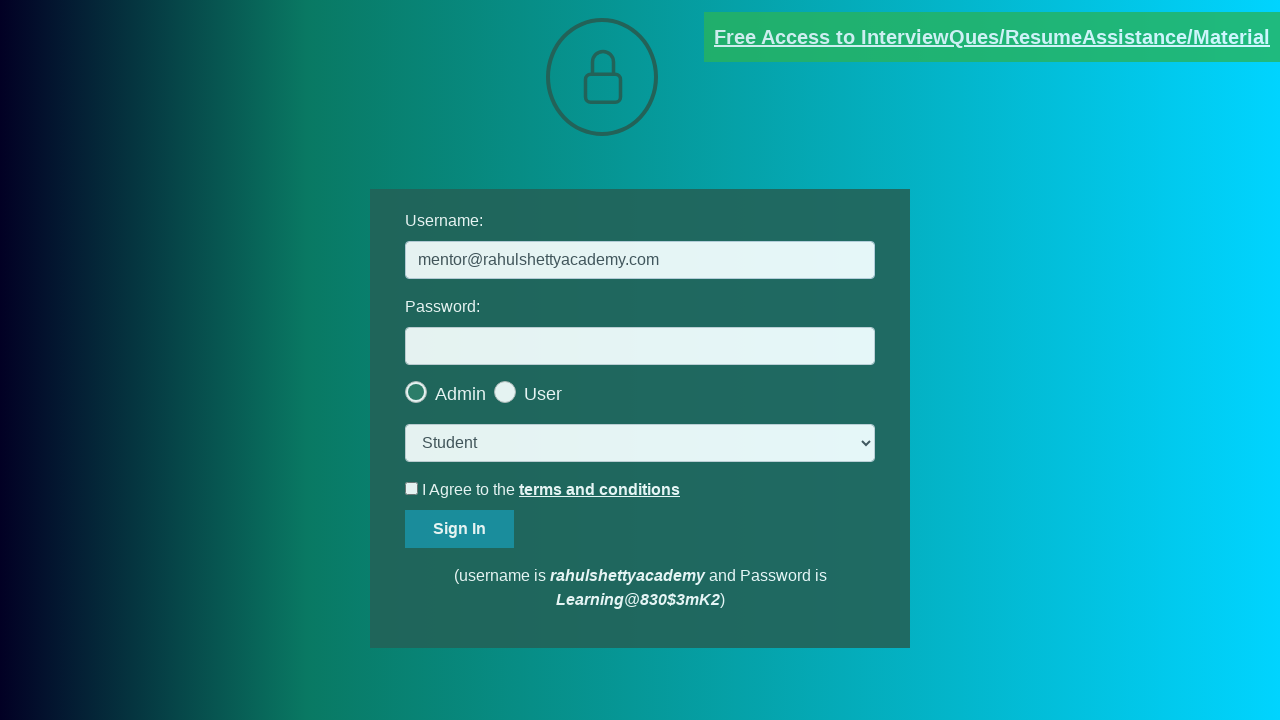

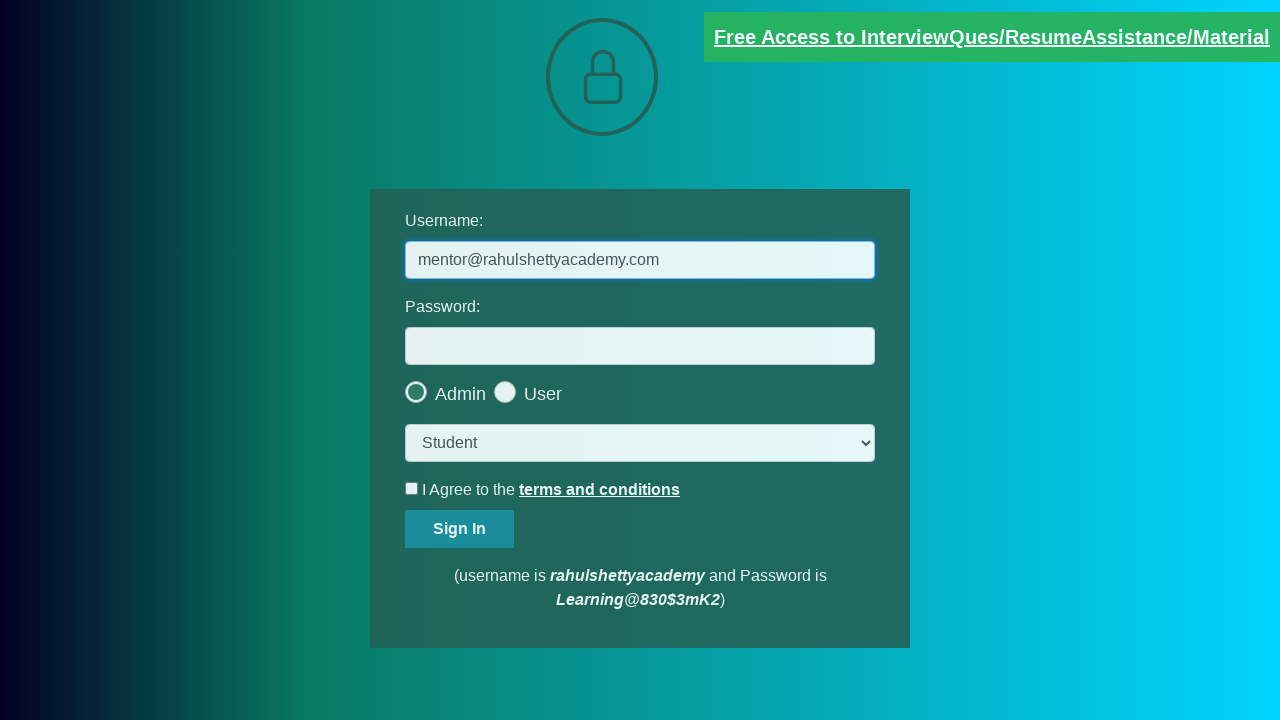